Tests clicking functionality on a button element using Actions class, demonstrating two different click approaches

Starting URL: https://rahulshettyacademy.com/AutomationPractice/

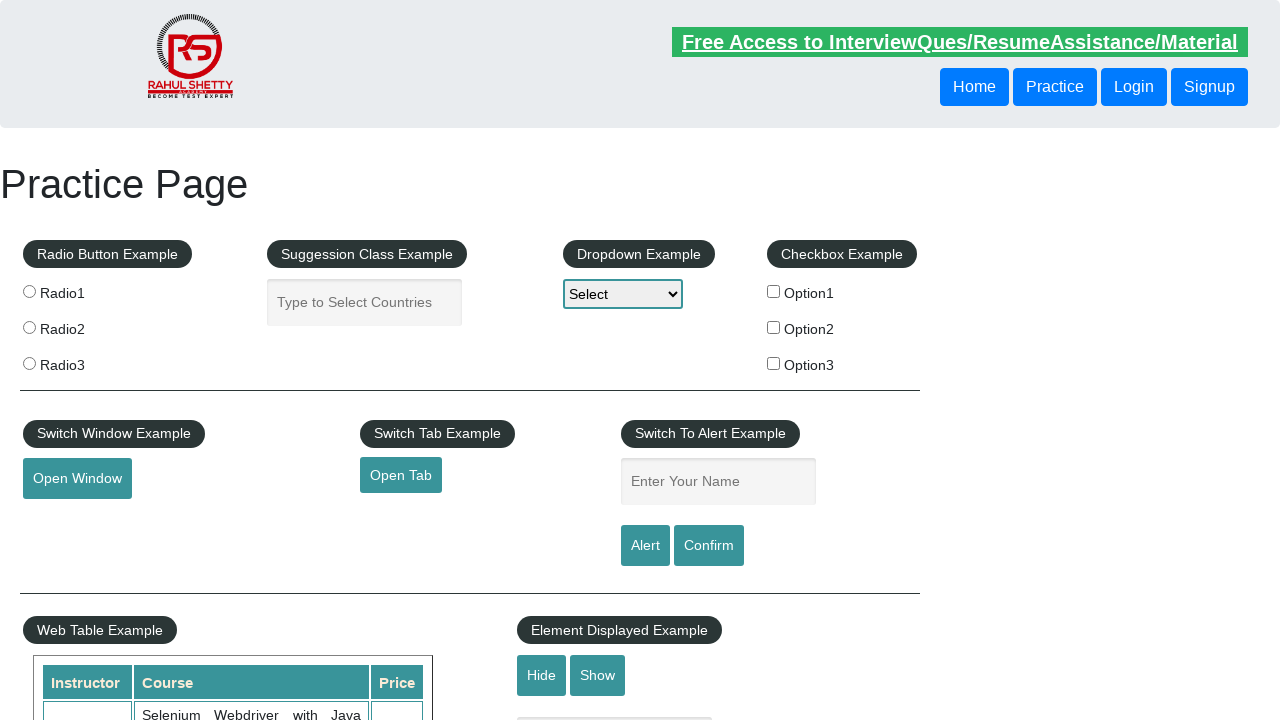

Navigated to AutomationPractice page
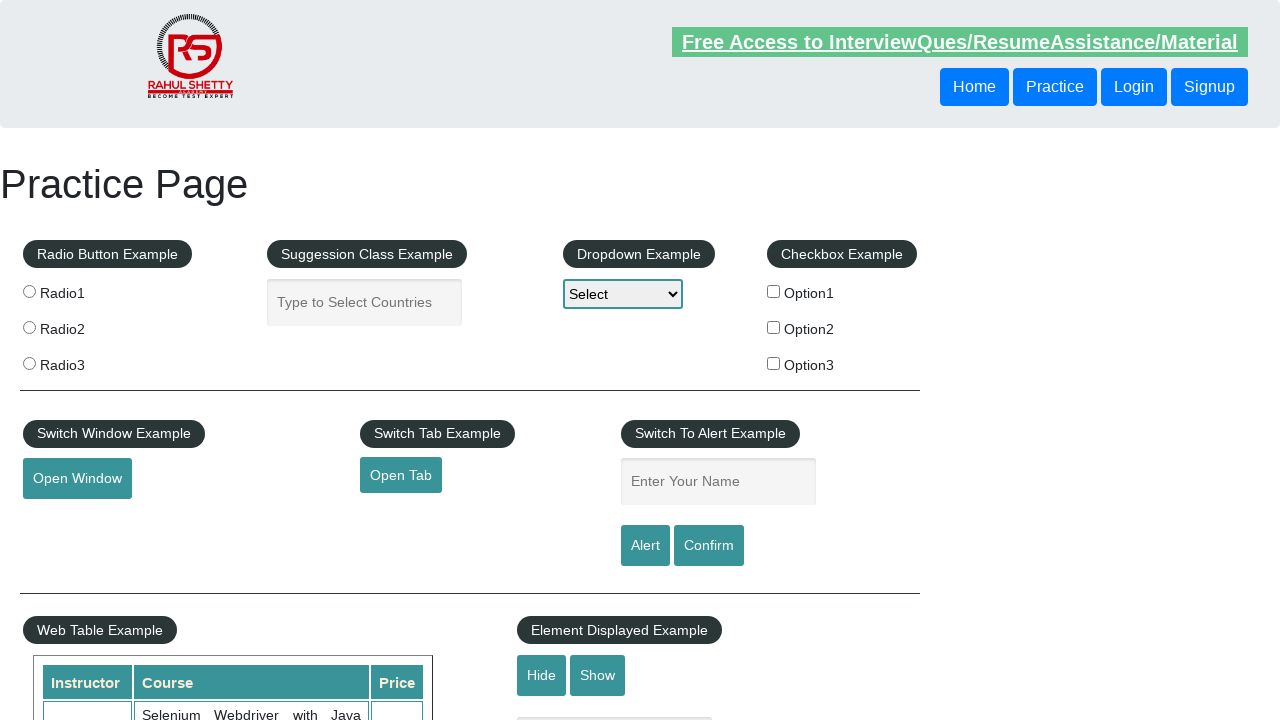

Located button element with id 'opentab'
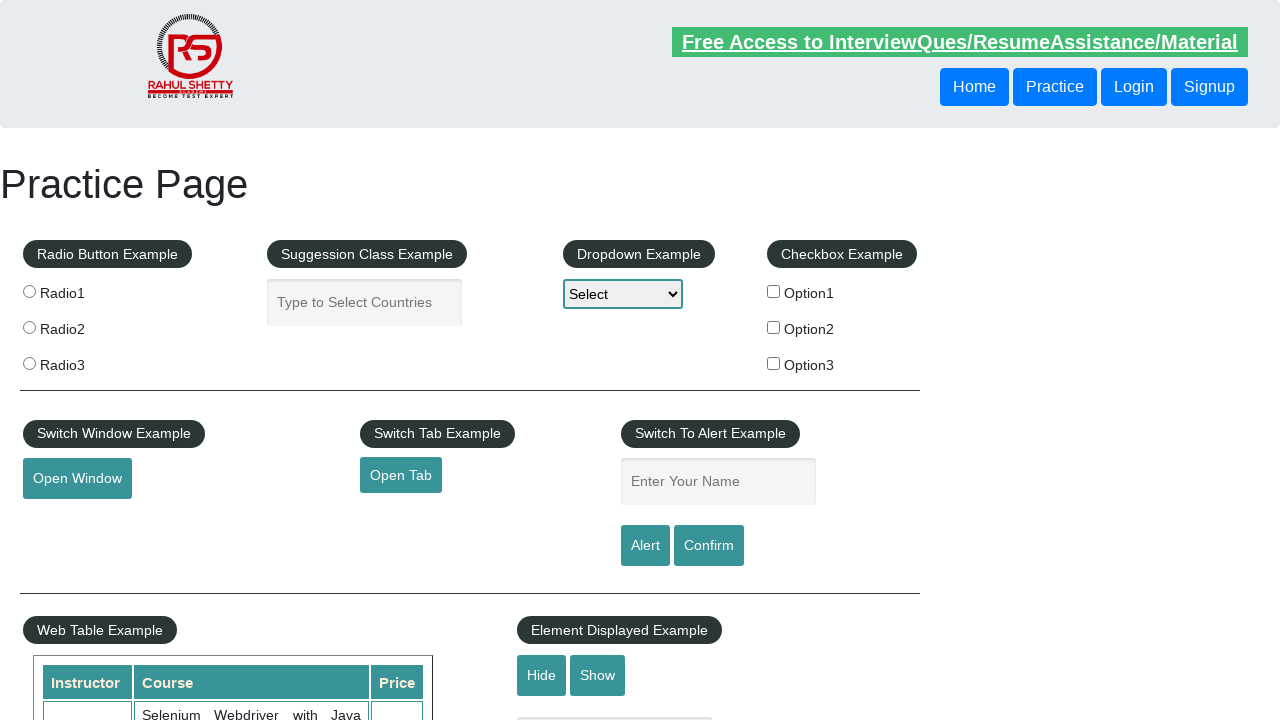

First click on button element at (401, 475) on #opentab
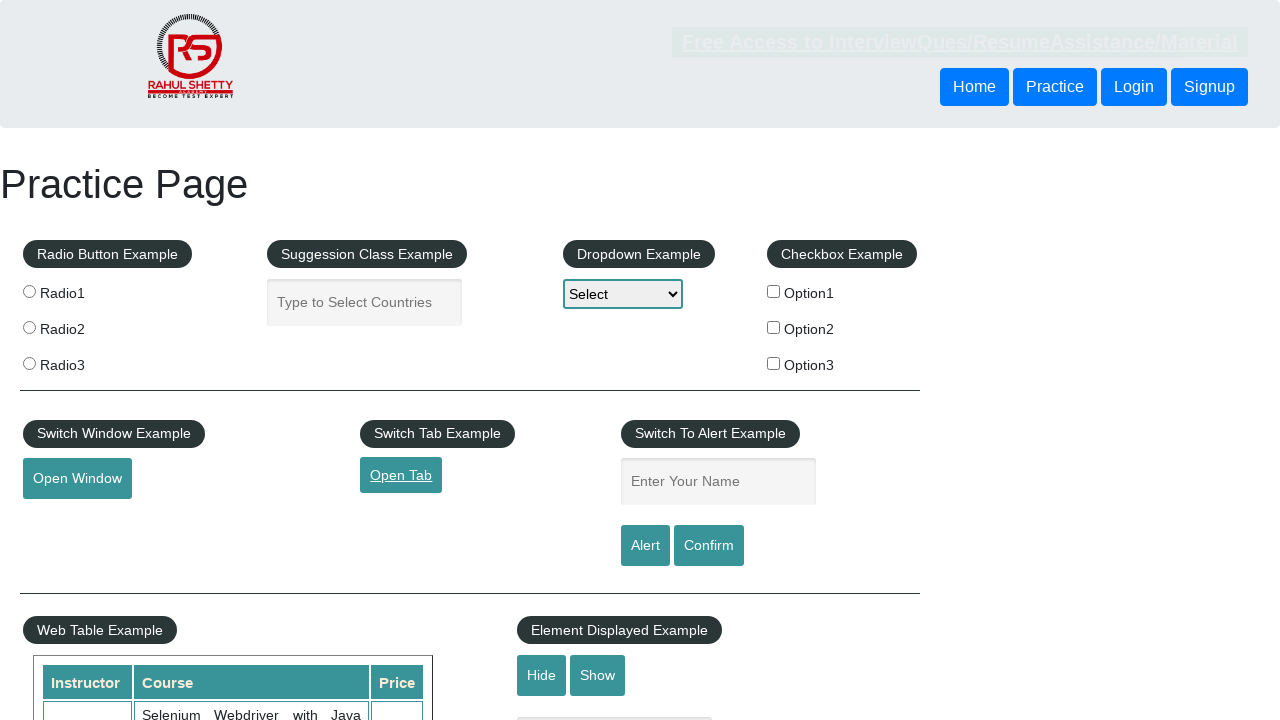

Second click on button element at (401, 475) on #opentab
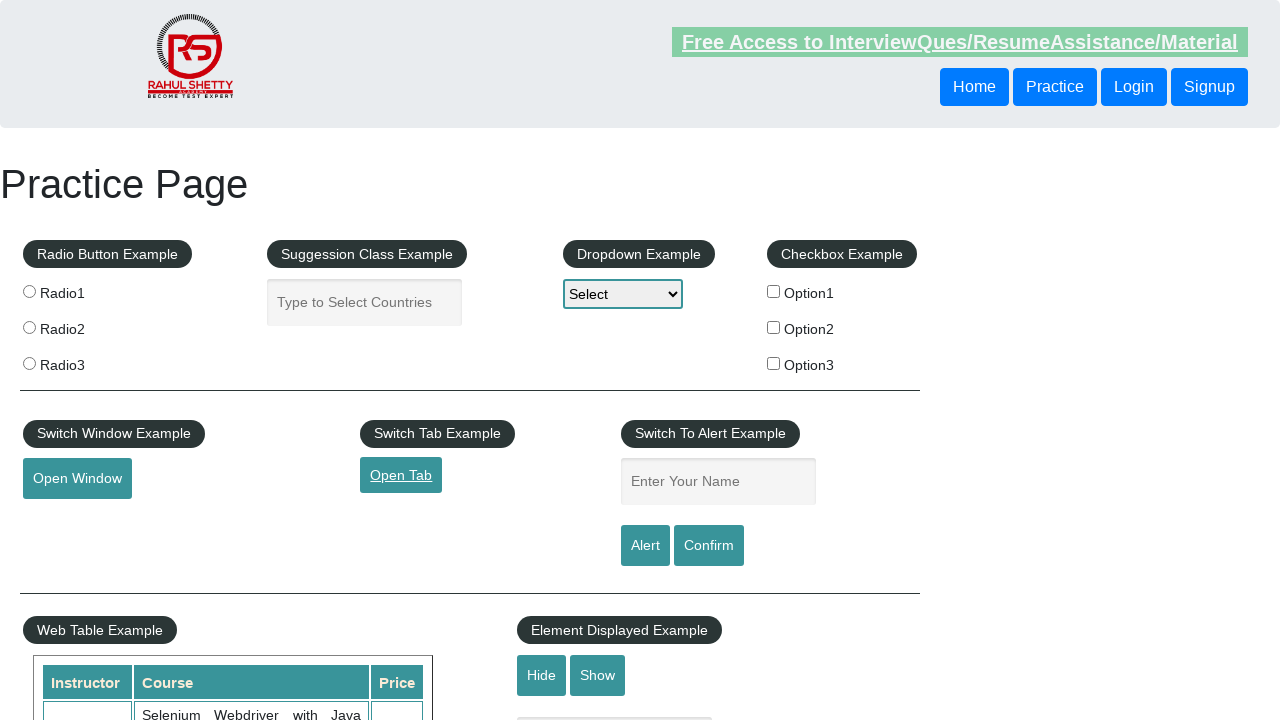

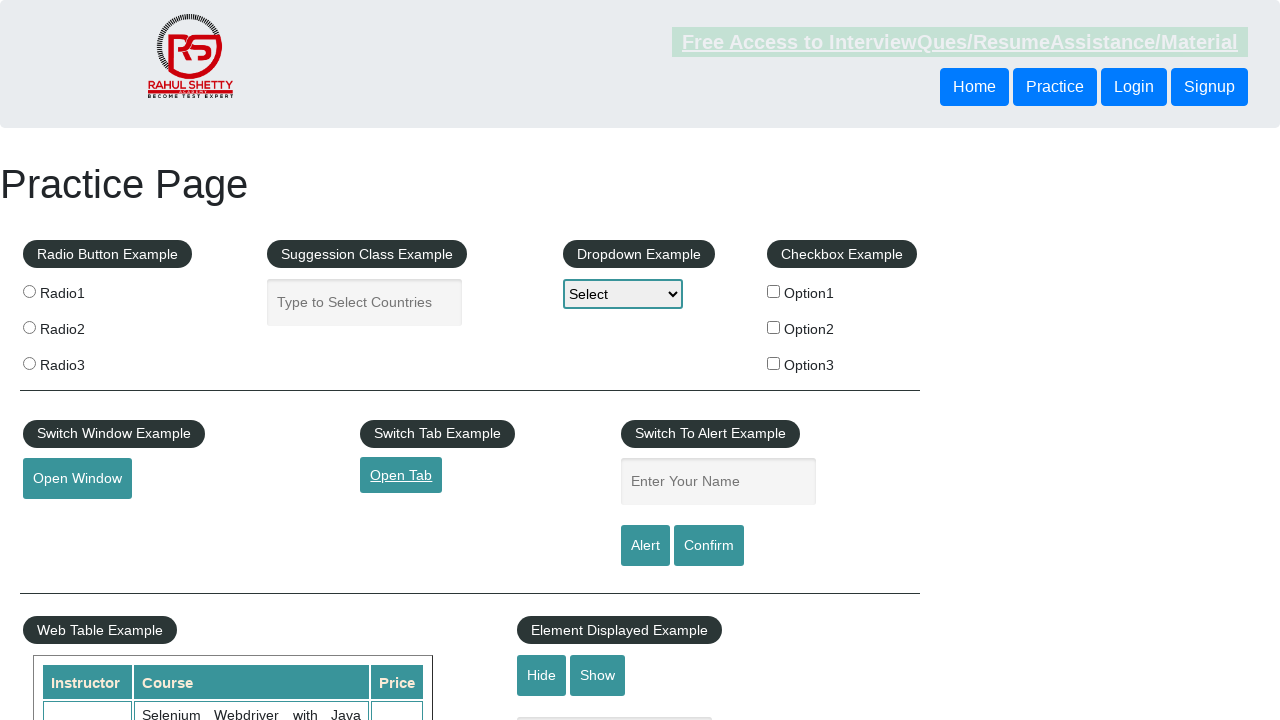